Tests dynamic loading functionality by clicking the Start button and verifying that "Hello World!" text appears after the loading indicator disappears

Starting URL: https://automationfc.github.io/dynamic-loading/

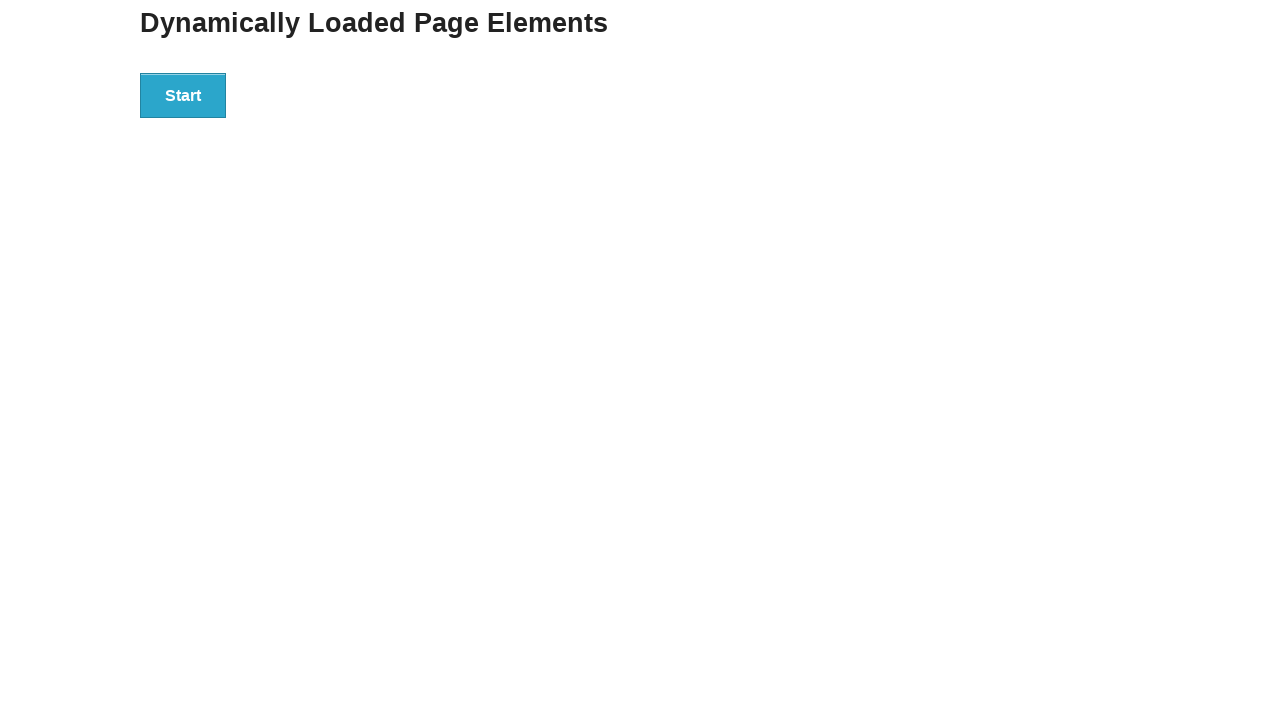

Clicked Start button to initiate dynamic loading at (183, 95) on xpath=//*[text()='Start']
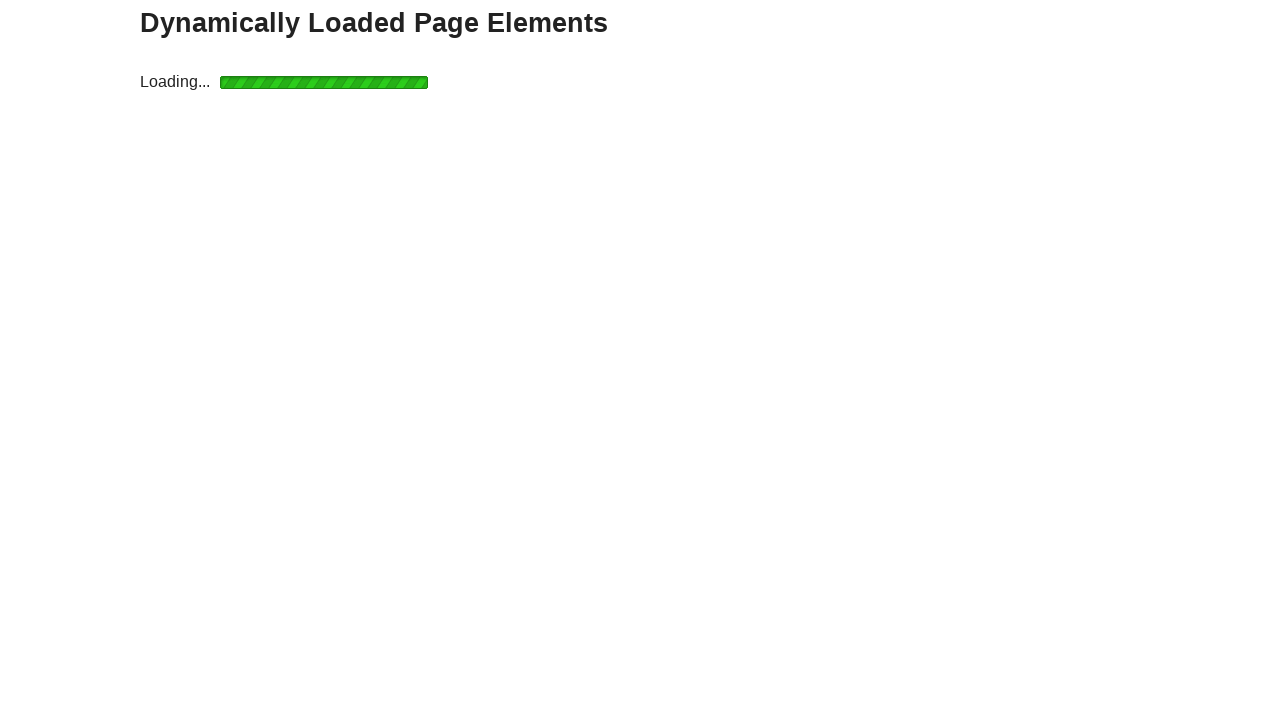

Loading indicator disappeared
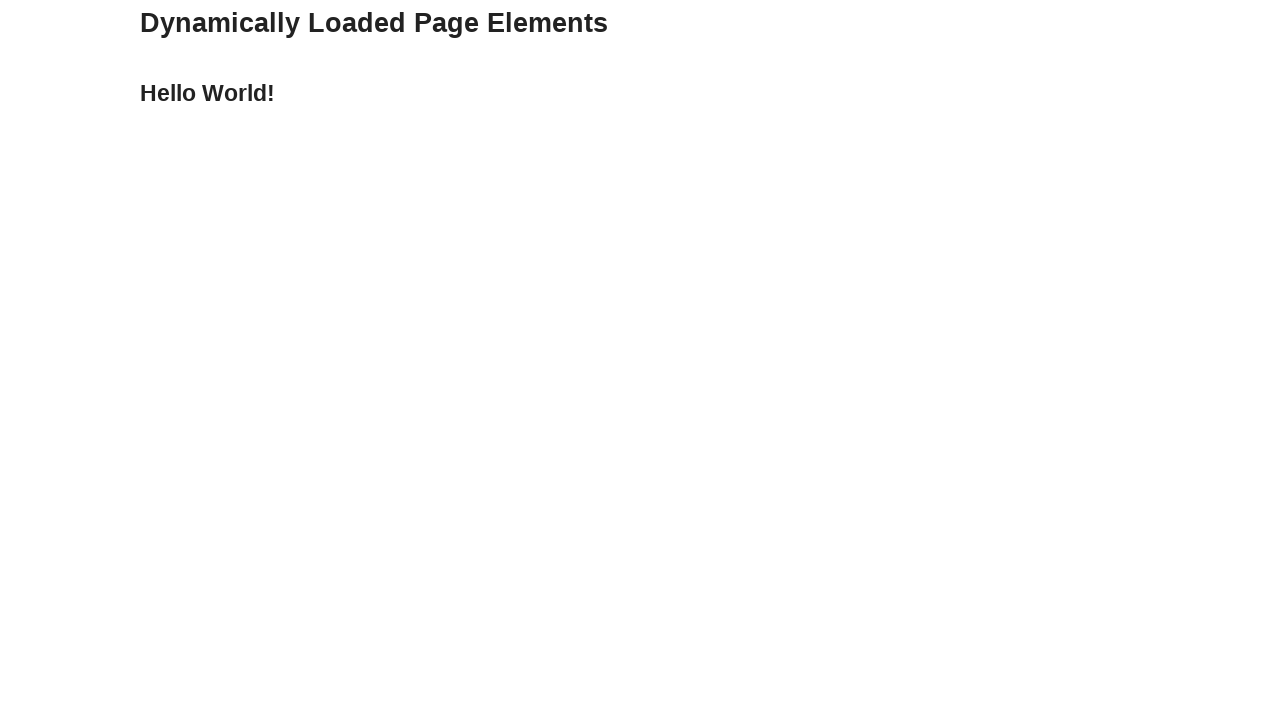

Hello World! text appeared and is visible
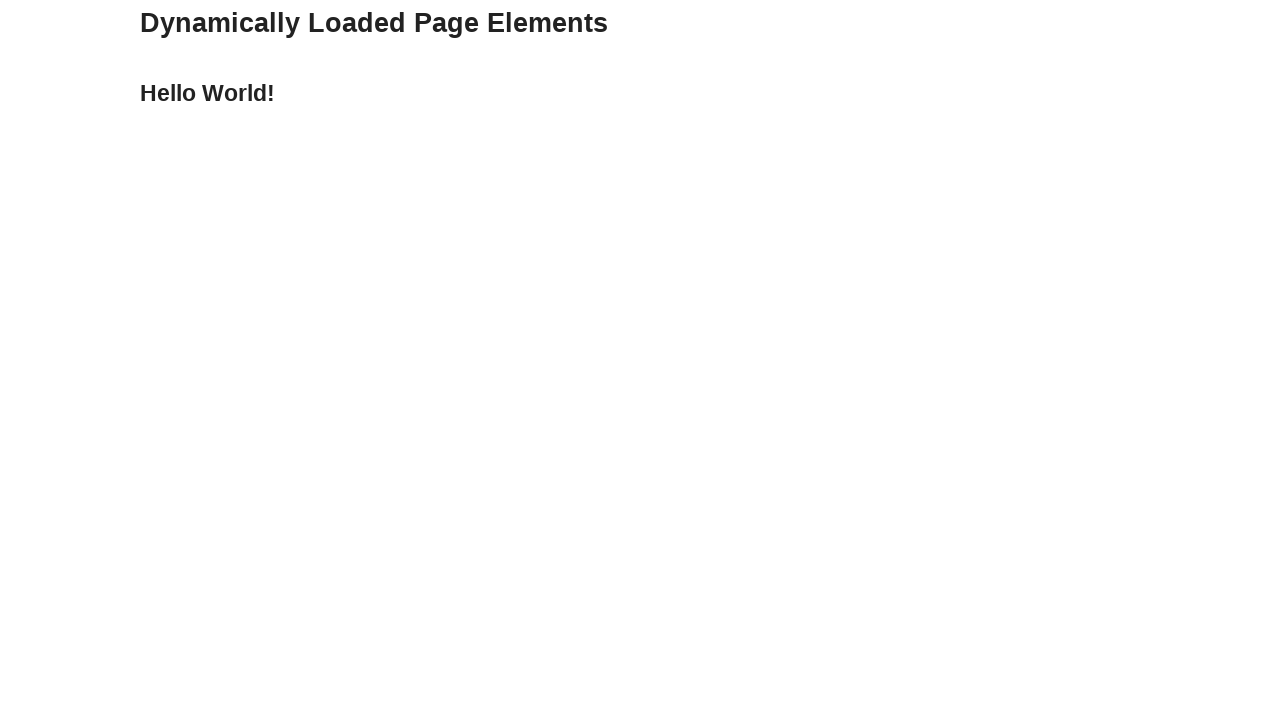

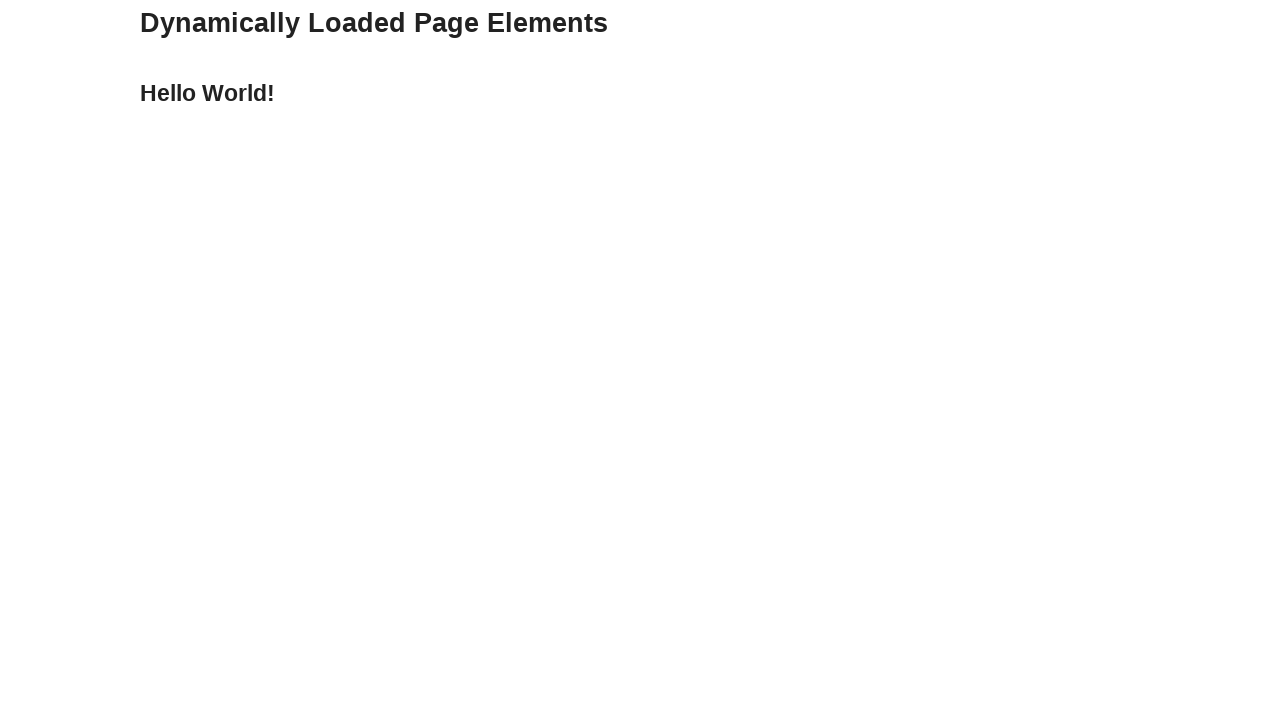